Tests JavaScript alert handling by clicking a button to trigger an alert, accepting it, and verifying the result message is displayed on the page.

Starting URL: http://the-internet.herokuapp.com/javascript_alerts

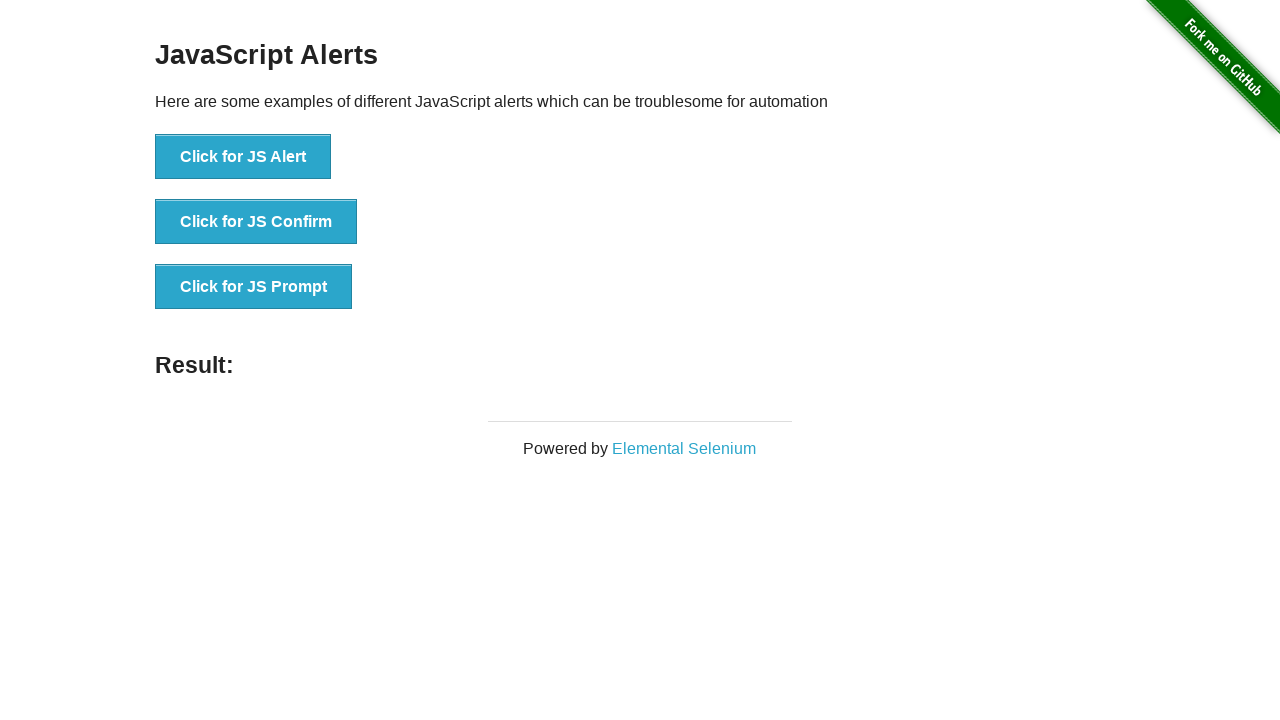

Clicked the first button to trigger JavaScript alert at (243, 157) on ul > li:nth-child(1) > button
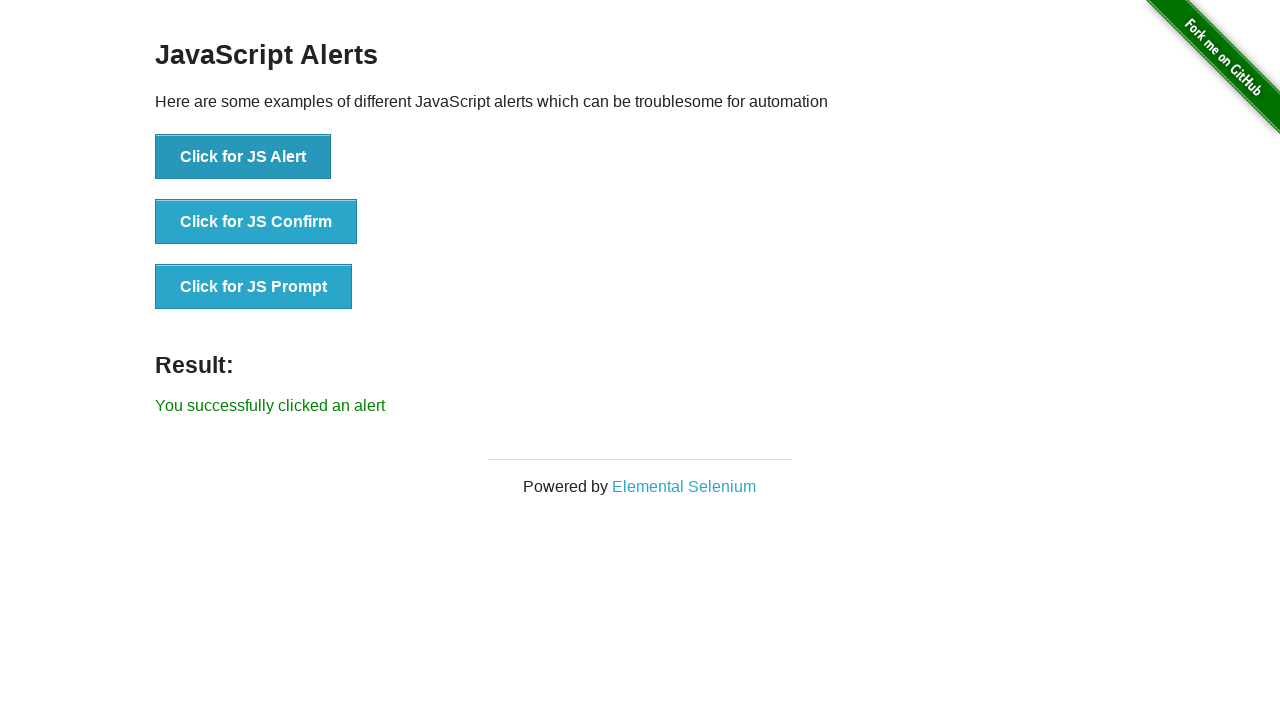

Set up dialog handler to accept alerts
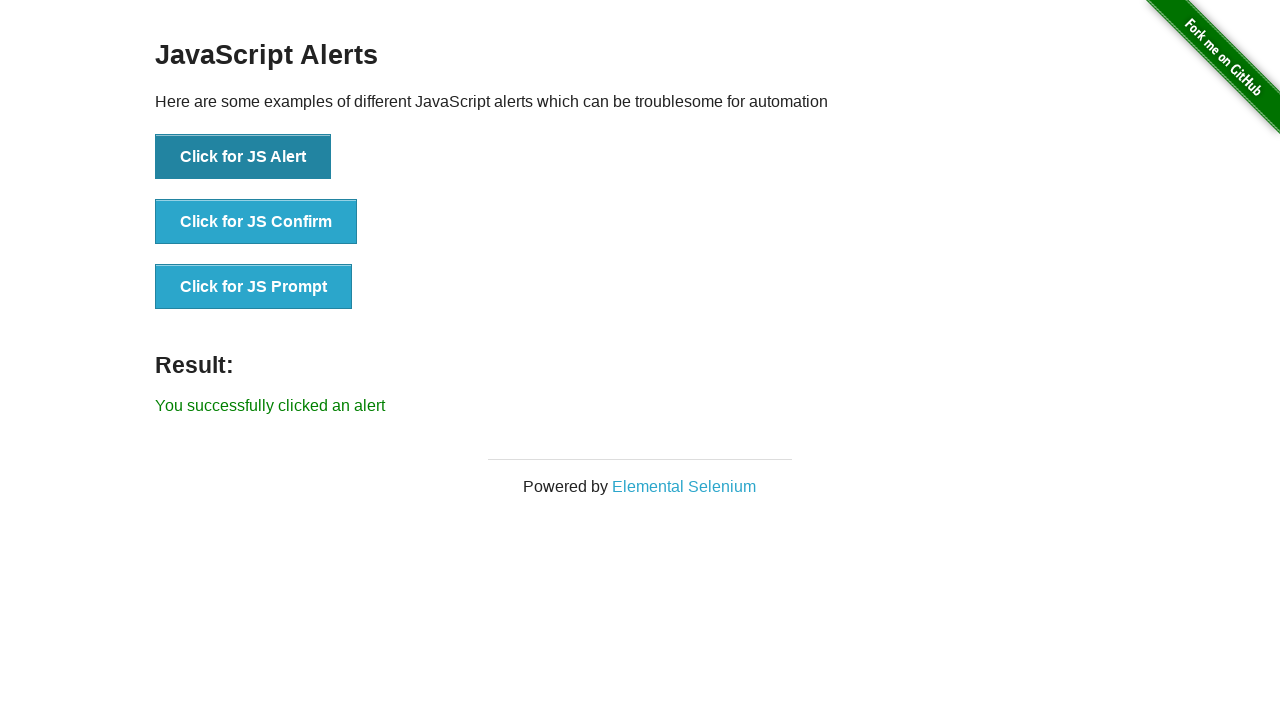

Clicked the first button again to trigger alert with handler ready at (243, 157) on ul > li:nth-child(1) > button
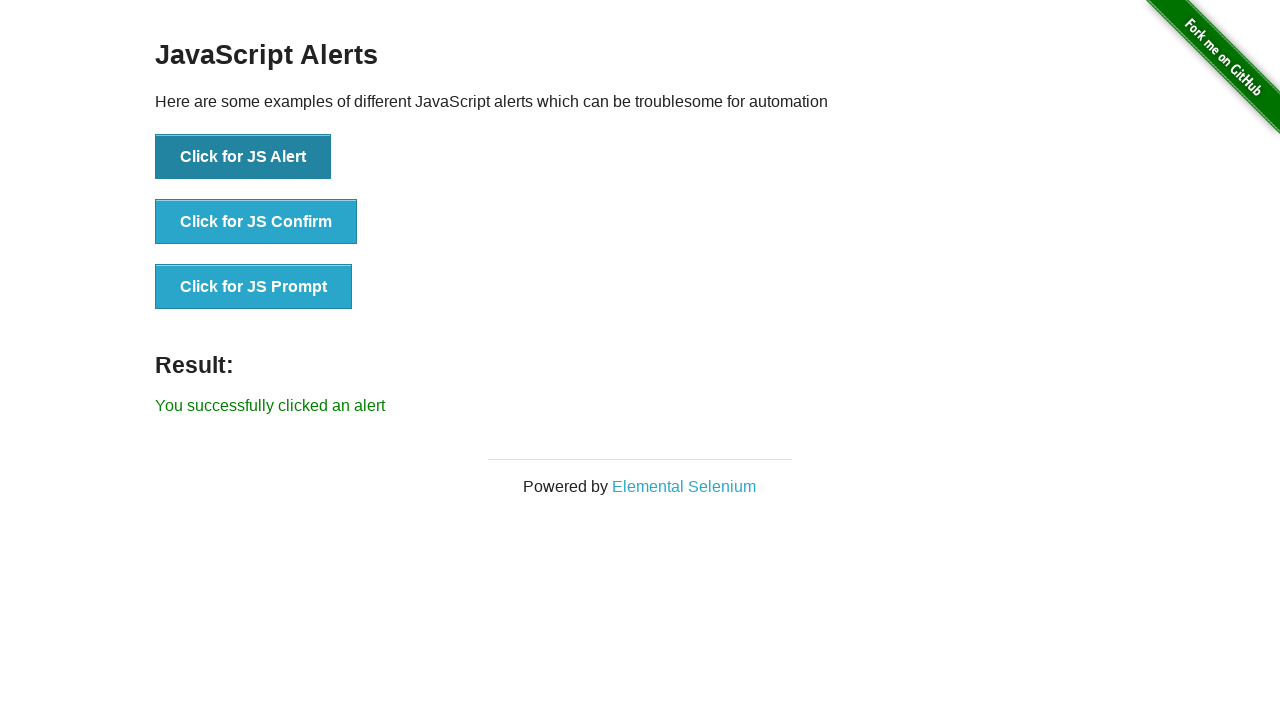

Retrieved result text from the page
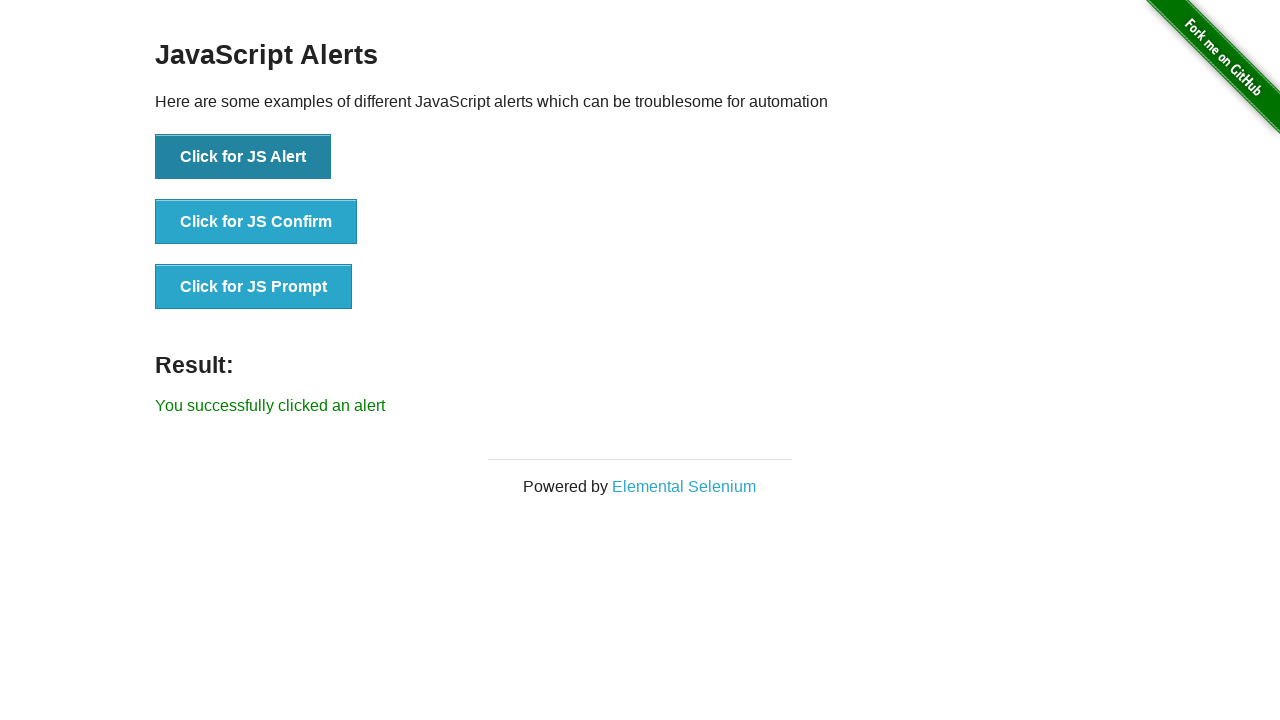

Verified result text matches expected message 'You successfully clicked an alert'
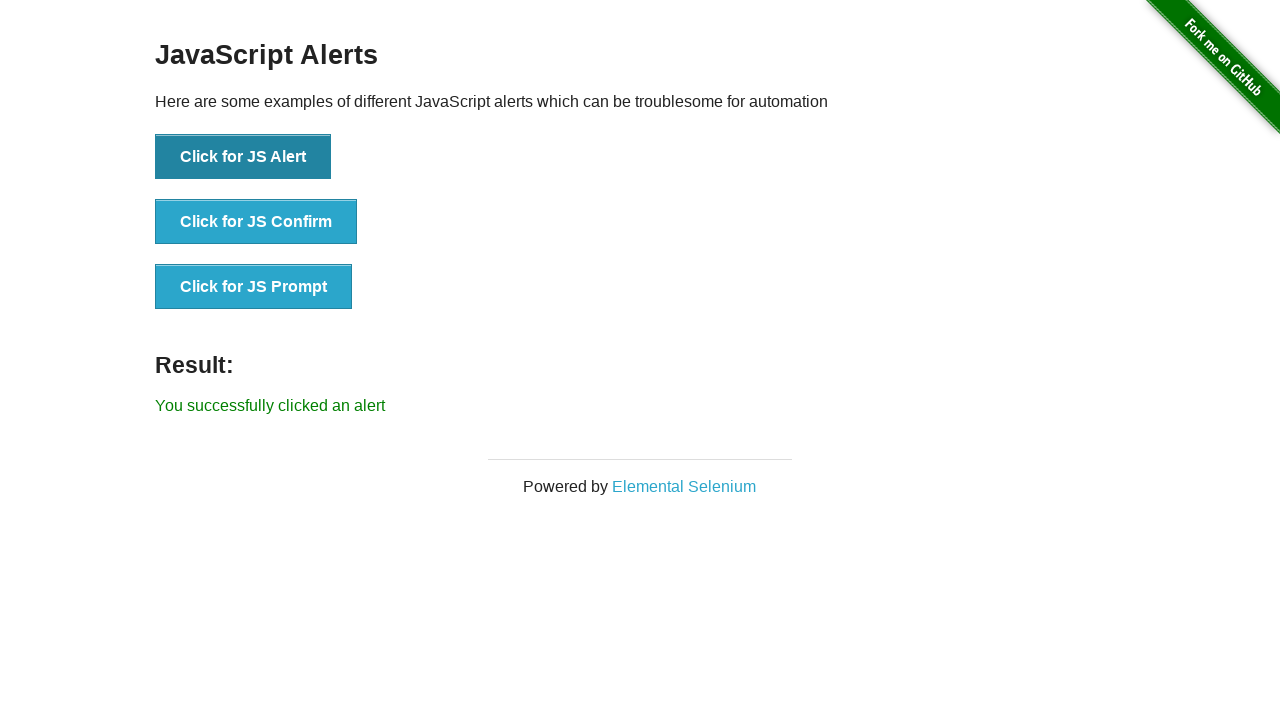

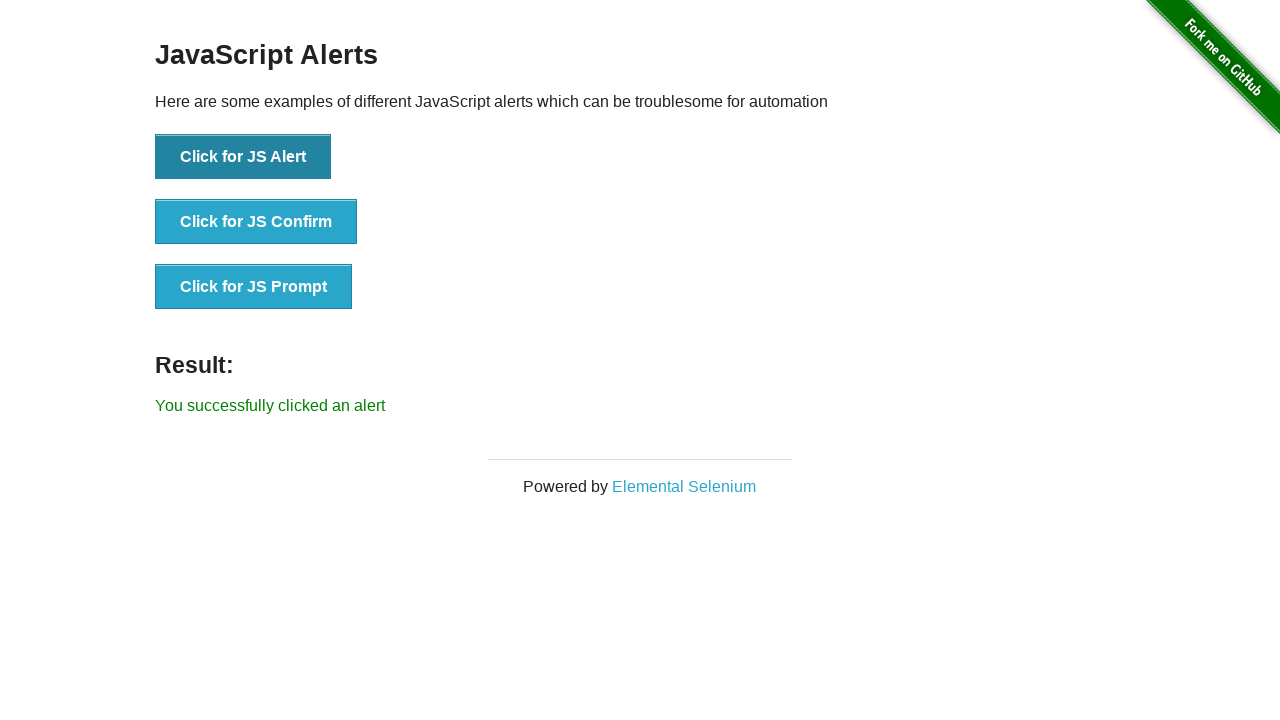